Finds and counts links specifically within the footer section of the page

Starting URL: http://www.qaclickacademy.com/practice.php

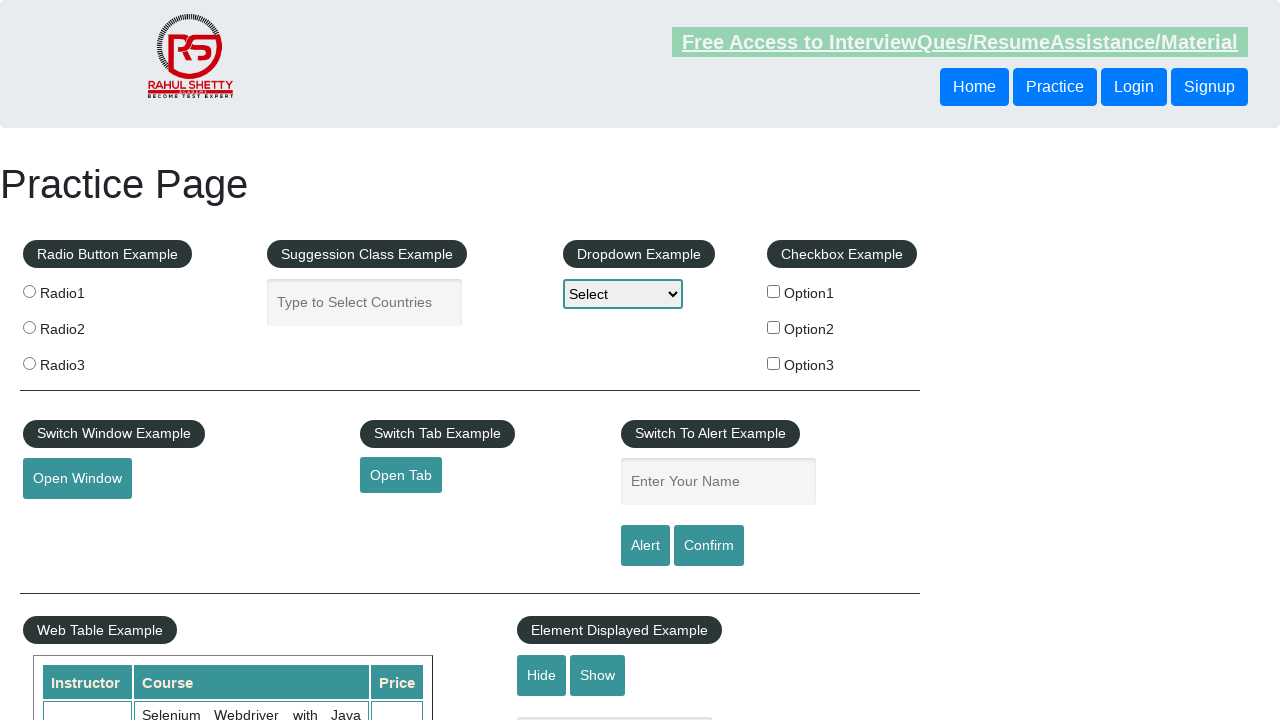

Waited for footer section to load
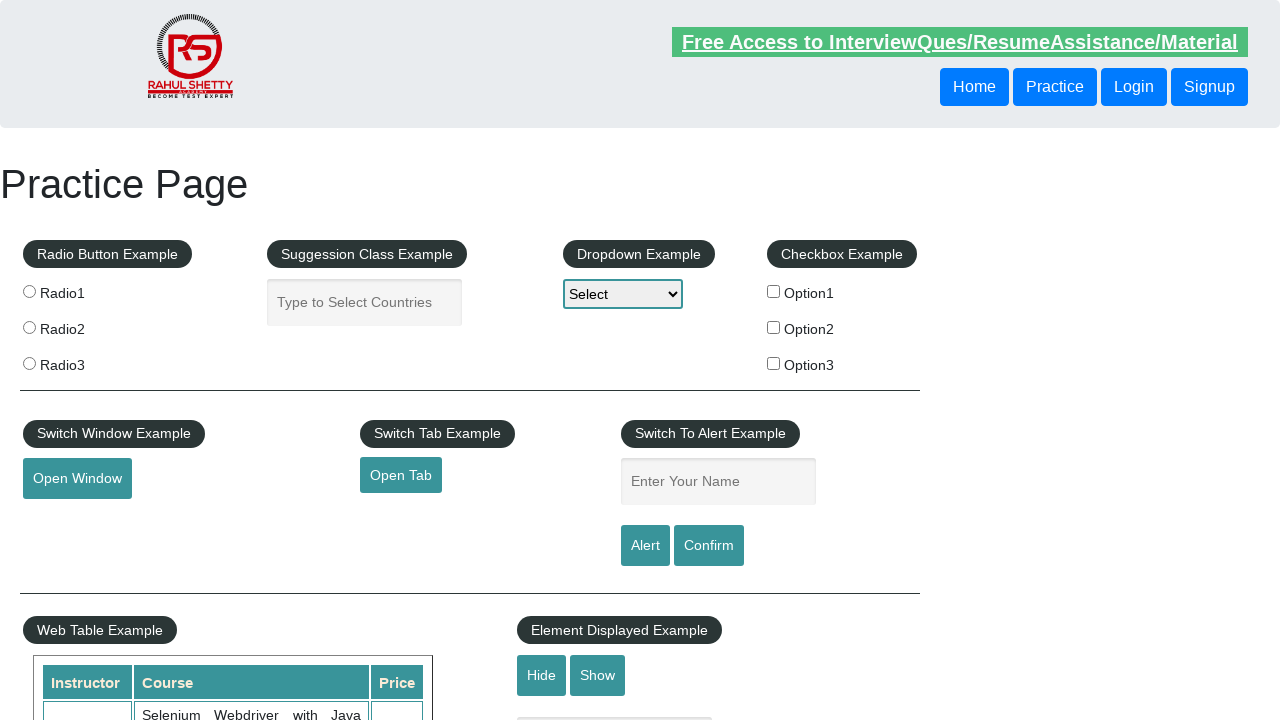

Located footer element with id 'gf-BIG'
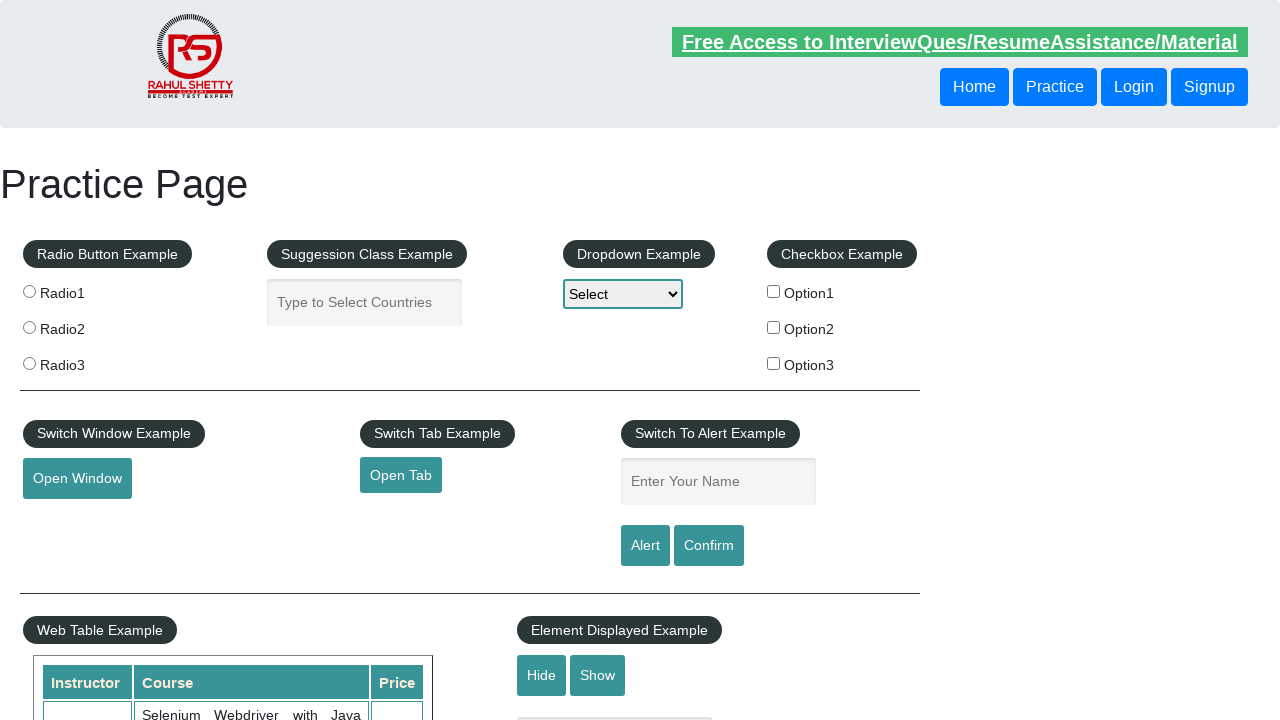

Found and counted 20 links in footer section
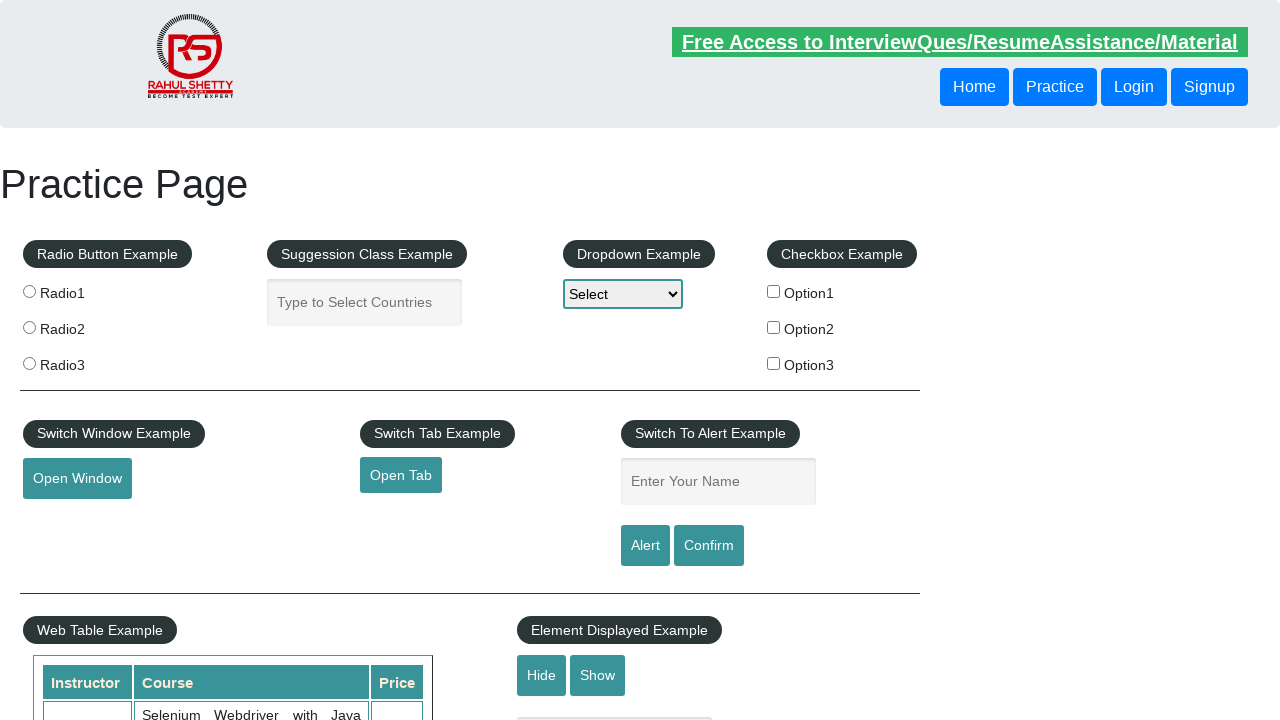

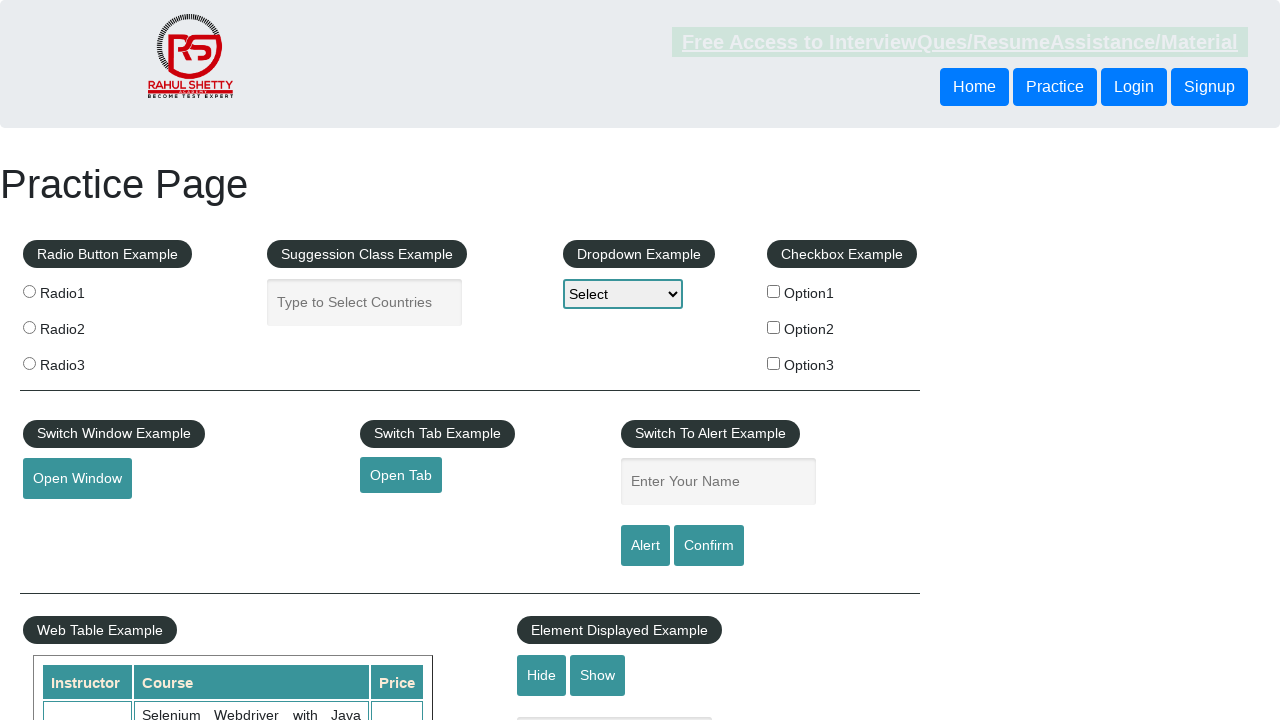